Navigates to Walmart's groceries and essentials page and verifies that the product carousel container loads with product items displaying titles, prices, and links.

Starting URL: https://www.walmart.com/cp/groceriesessentials/1735450

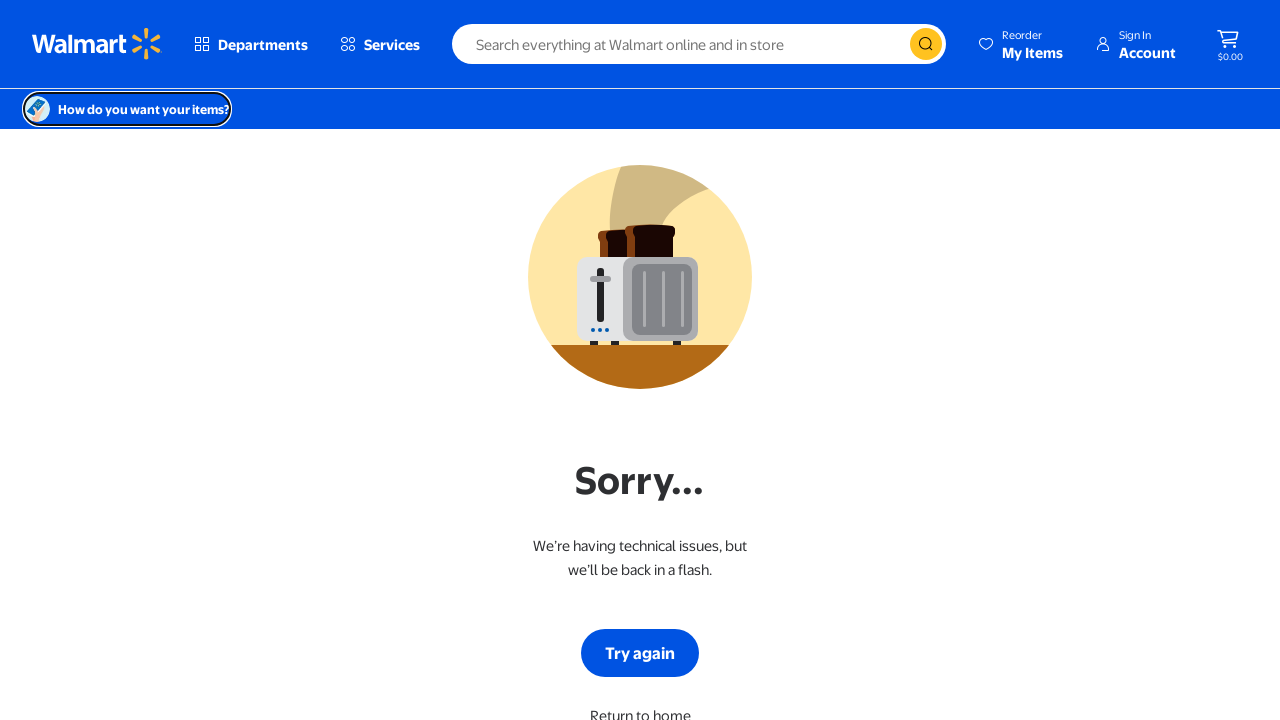

Navigated to Walmart groceries and essentials page
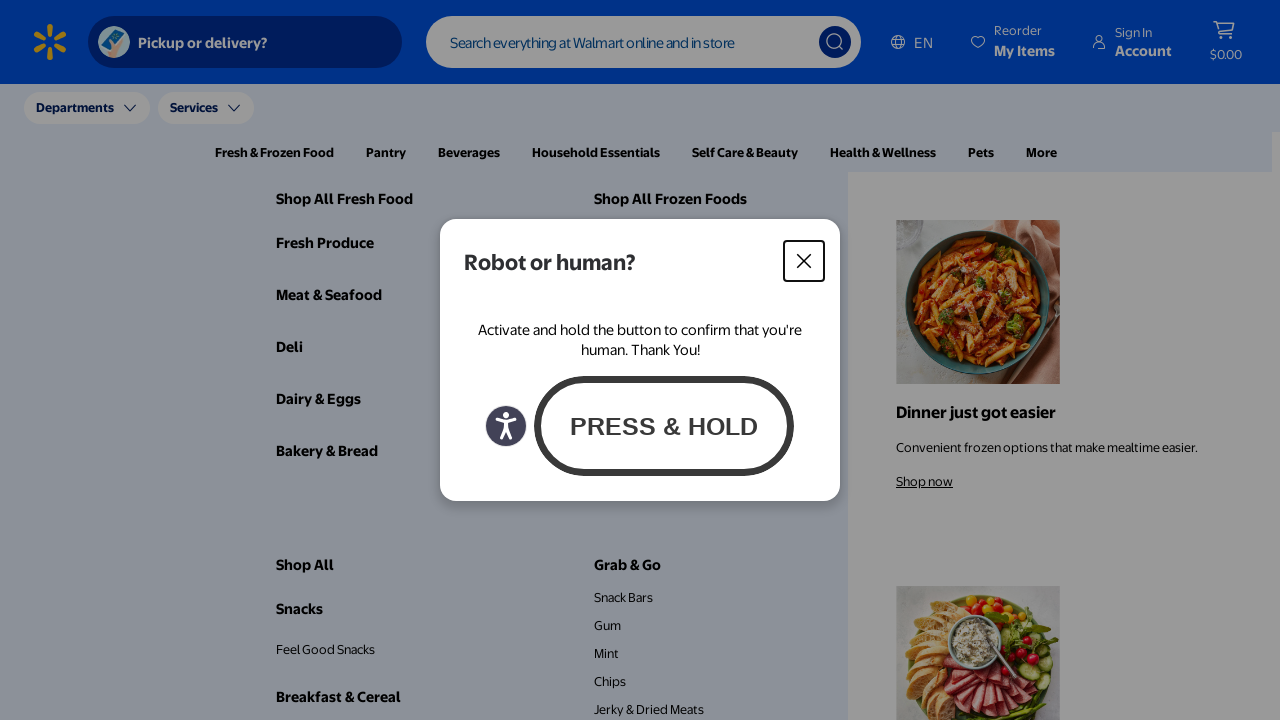

Product carousel container loaded with items
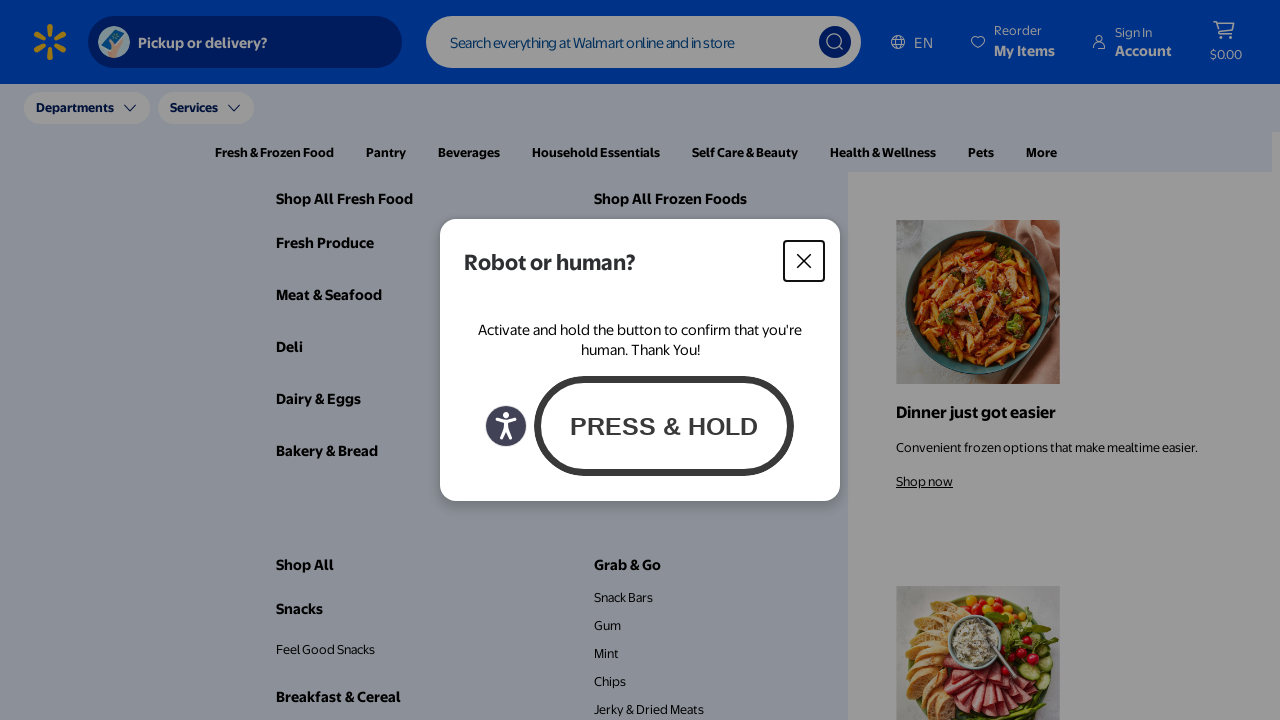

Product titles (h3 elements) verified in carousel items
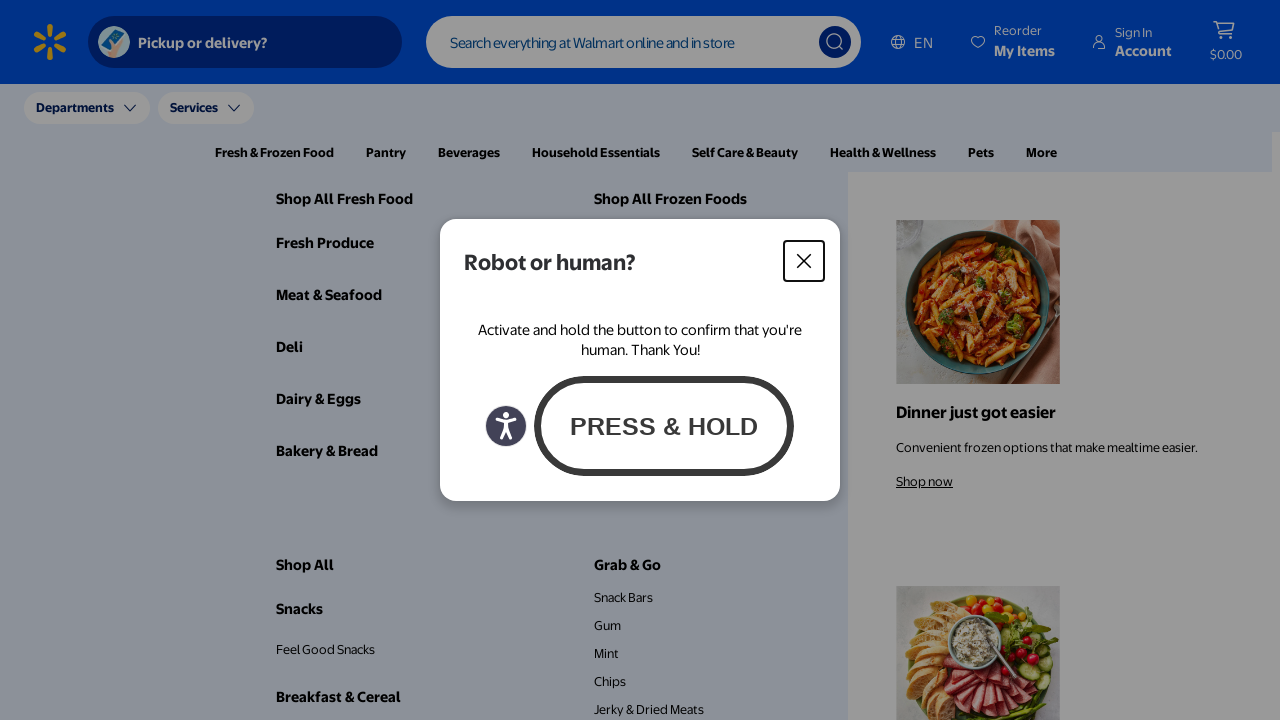

Product links (anchor elements) verified in carousel items
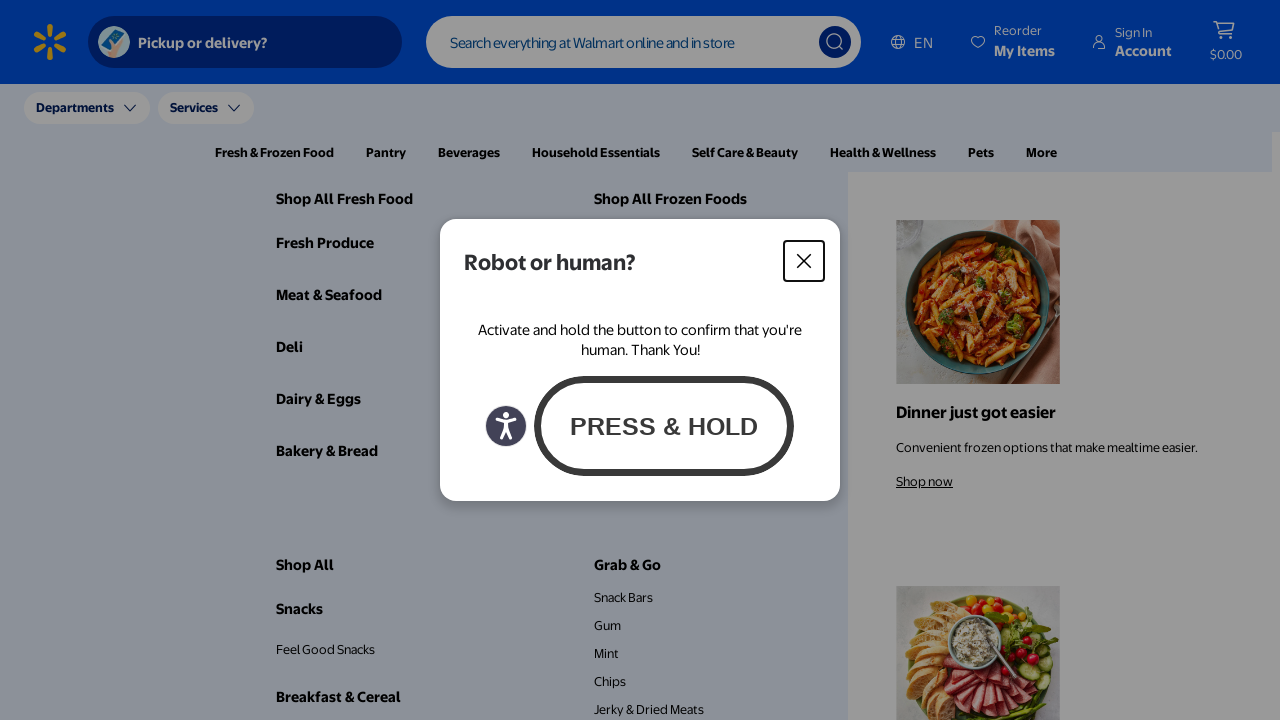

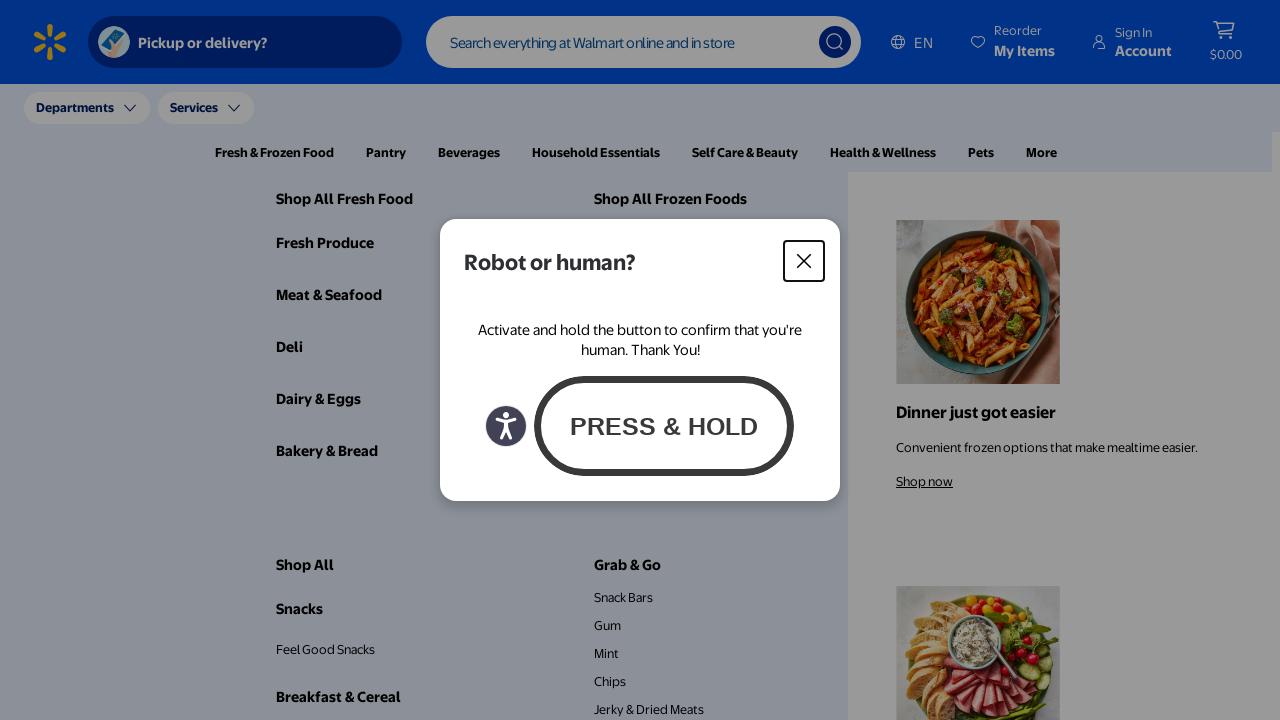